Tests element scoping by finding links within specific sections of the page (footer, first column), then opens each link from the first footer column in a new tab and switches between the opened tabs.

Starting URL: https://rahulshettyacademy.com/AutomationPractice/

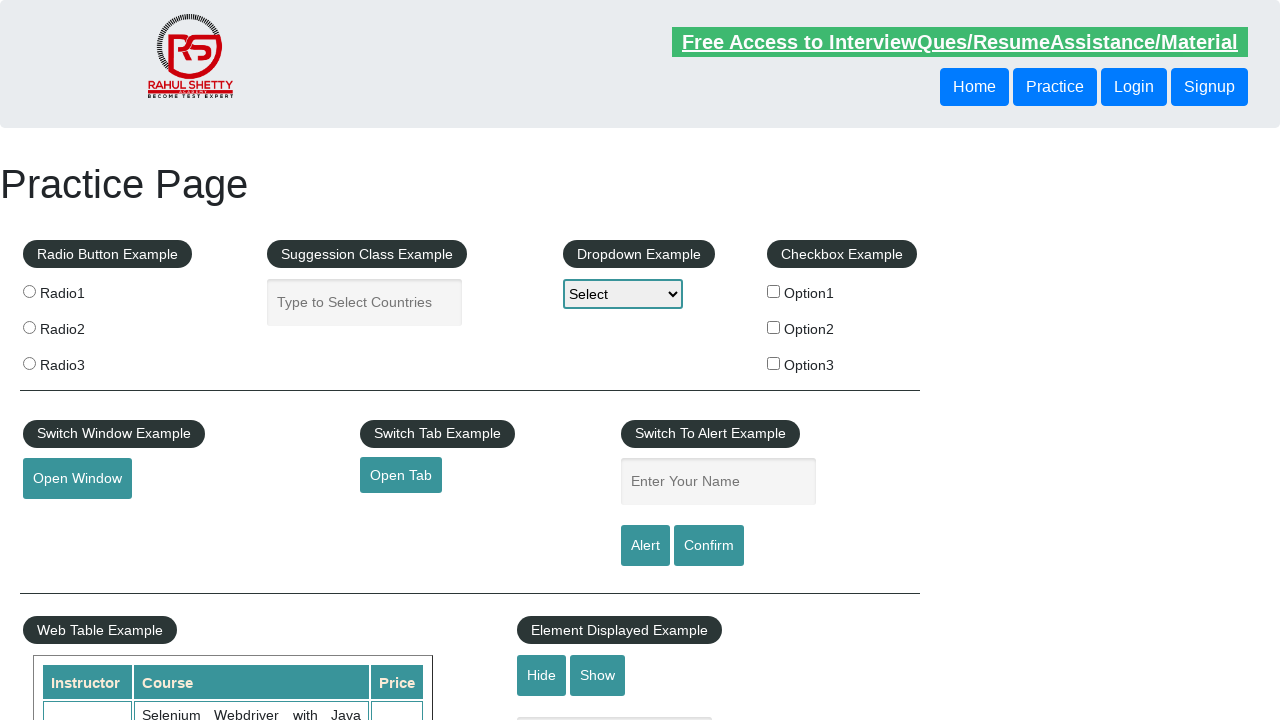

Waited for footer element (#gf-BIG) to load
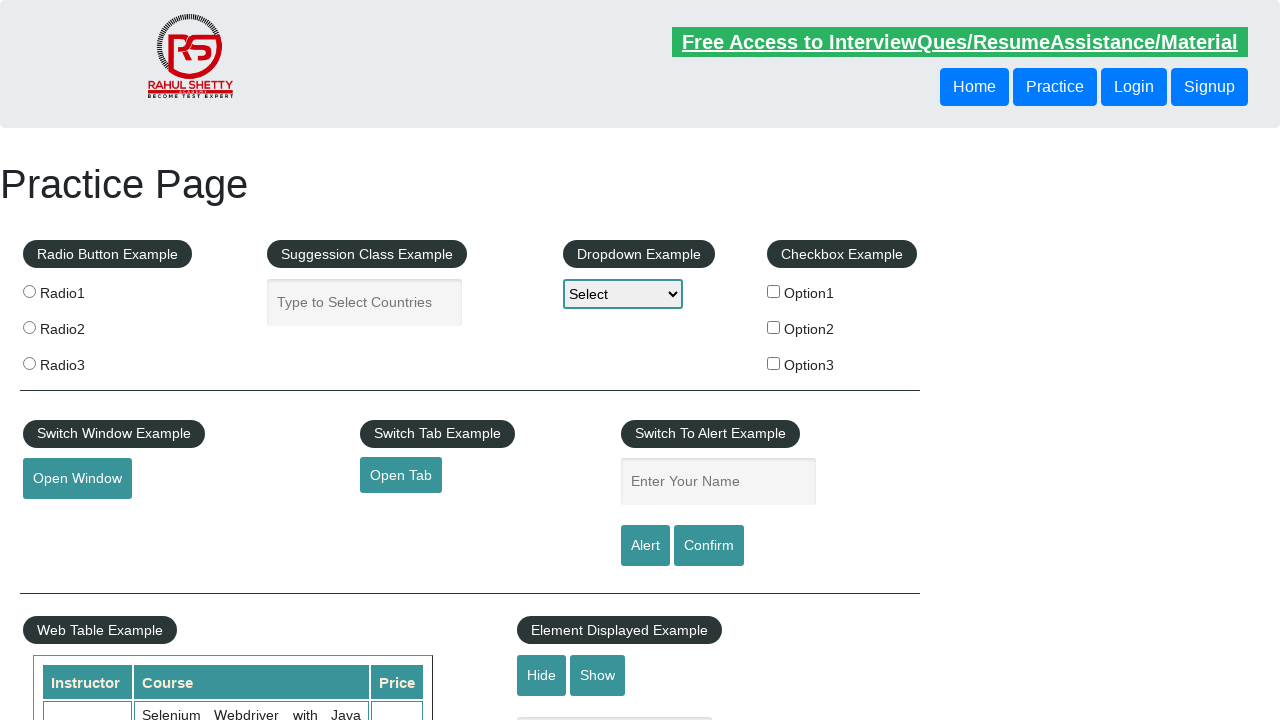

Located footer element
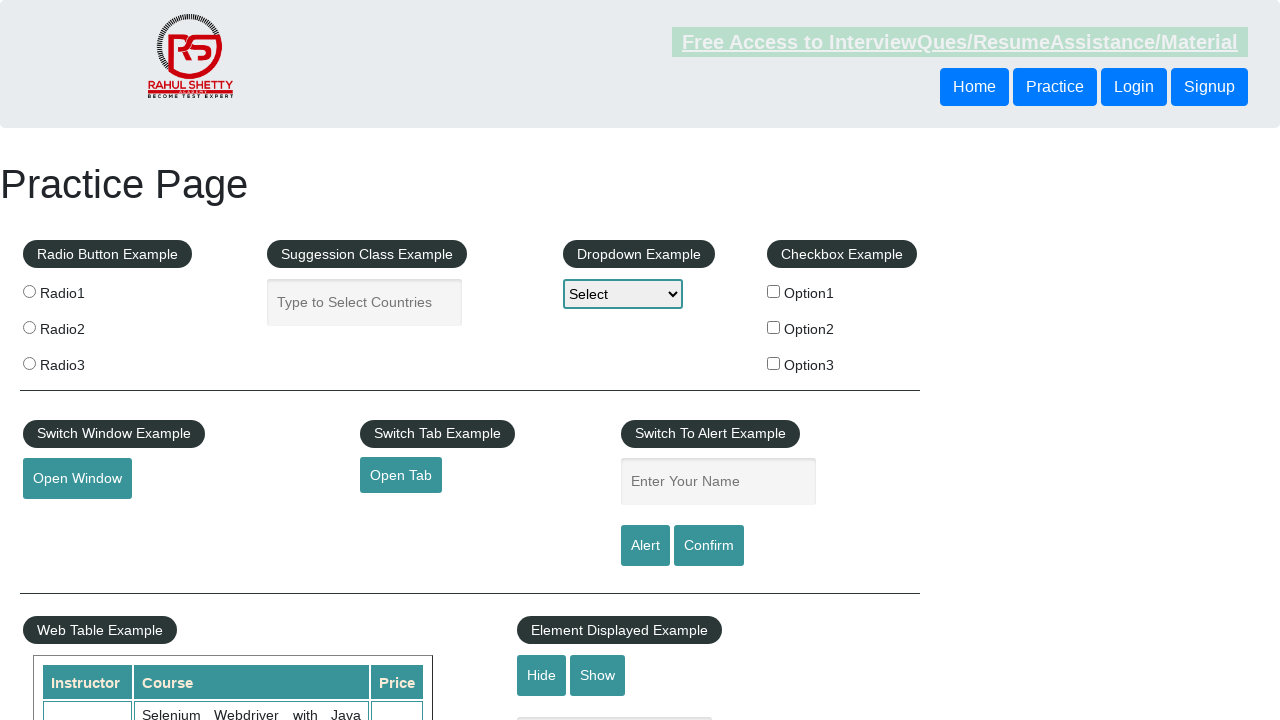

Located first column in footer table
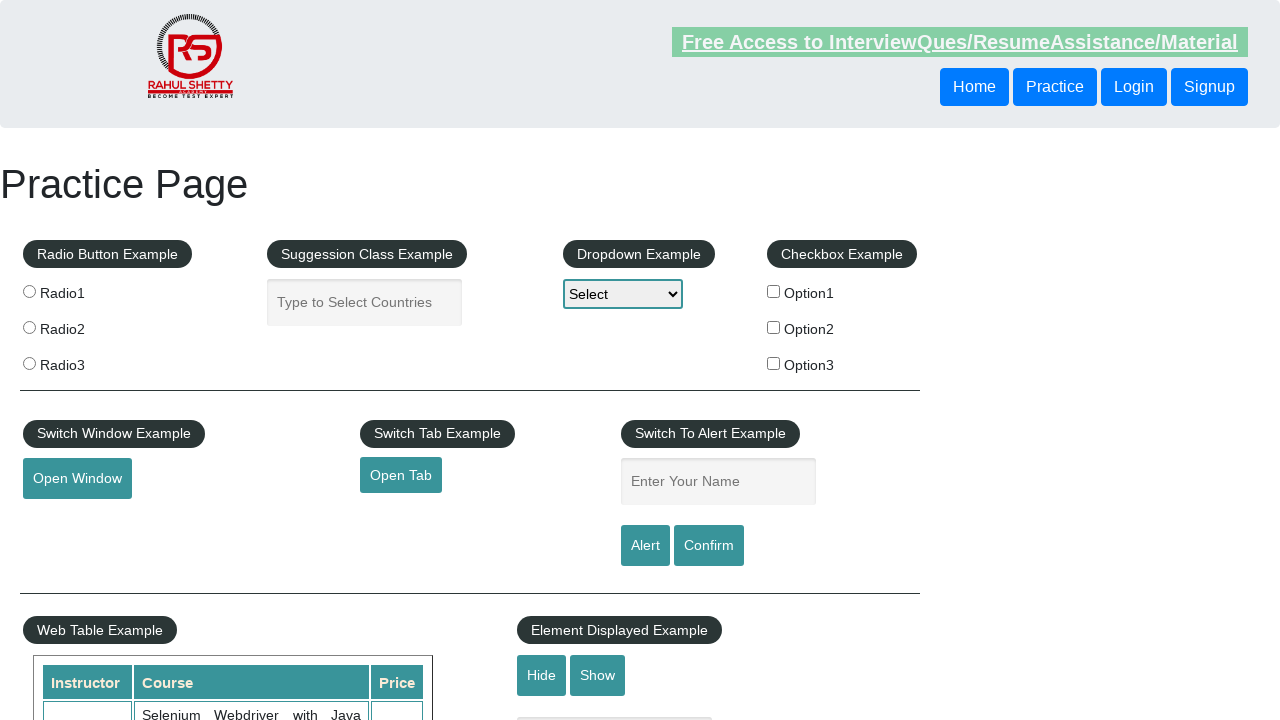

Located all links in first footer column
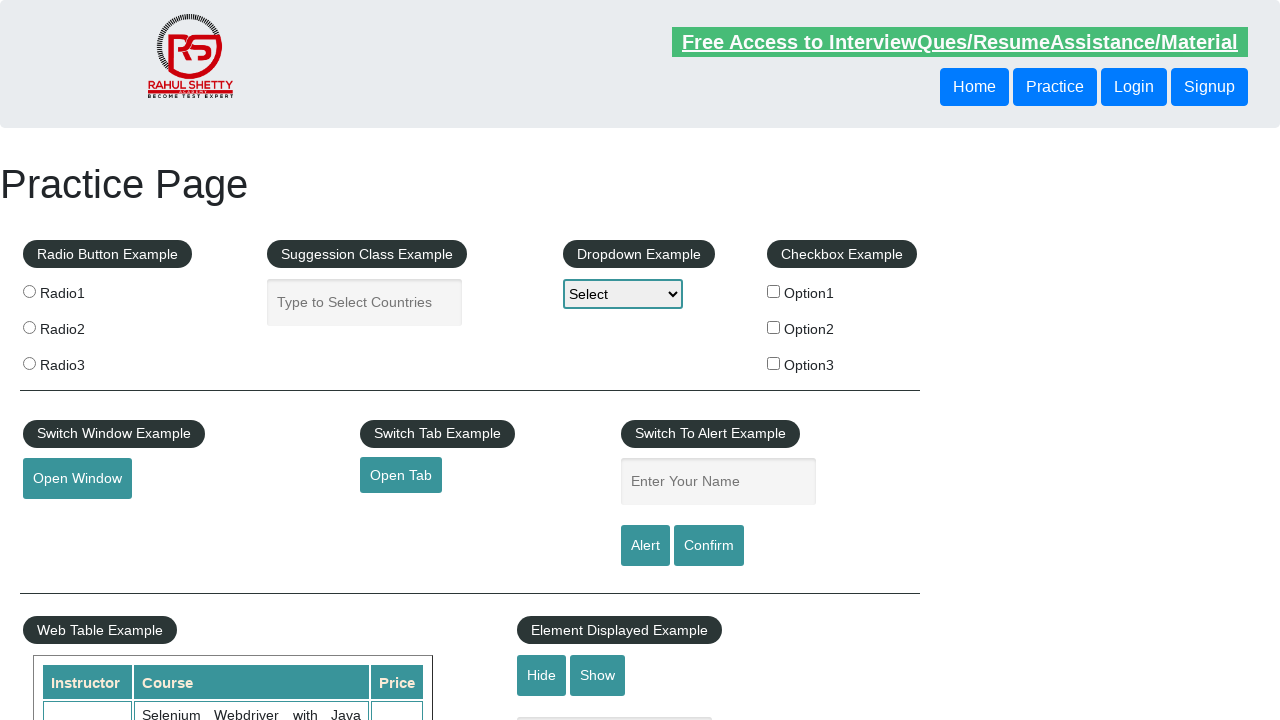

Found 5 links in first footer column
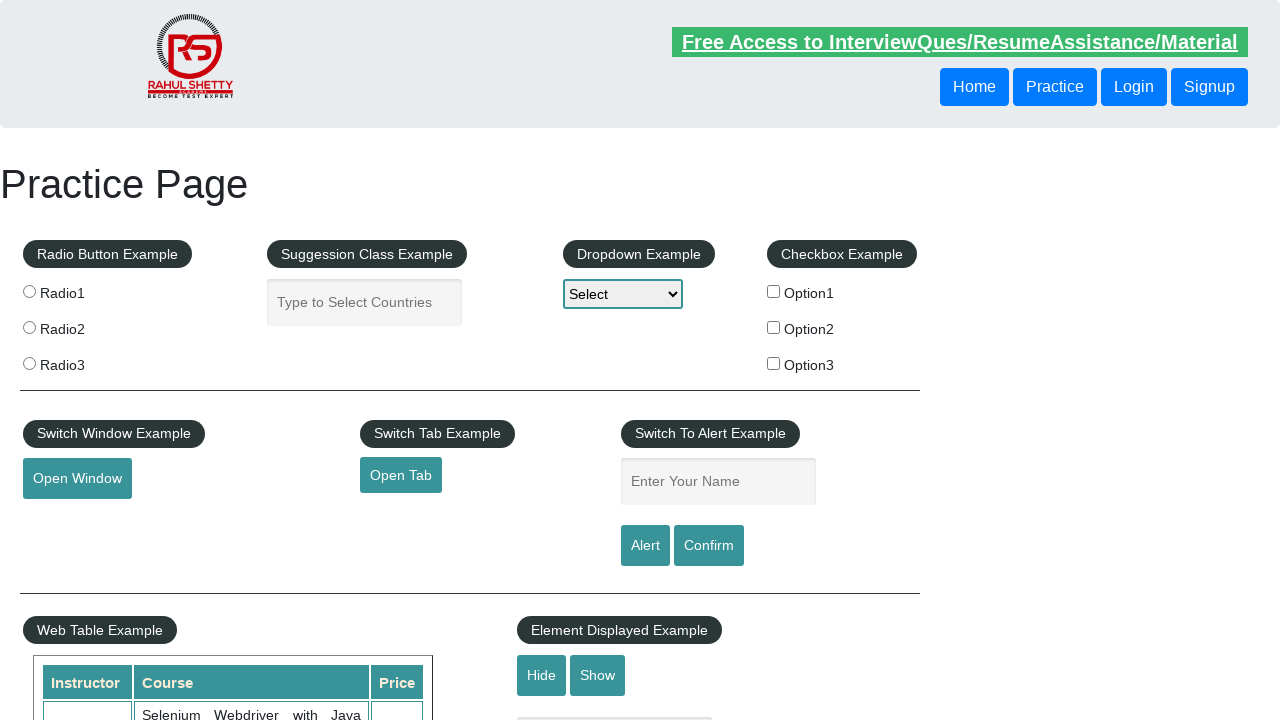

Located link #1 in first footer column
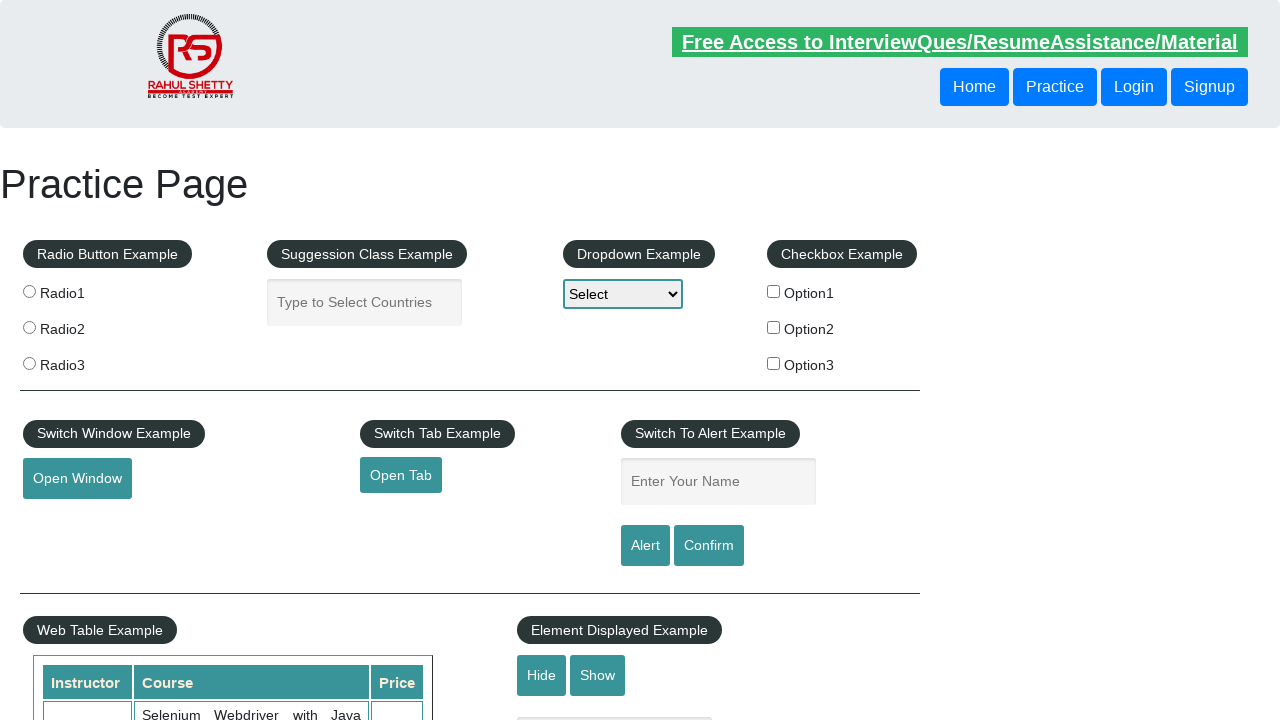

Opened link #1 in new tab using Ctrl+Click at (68, 520) on #gf-BIG >> xpath=//table/tbody/tr/td[1]/ul >> a >> nth=1
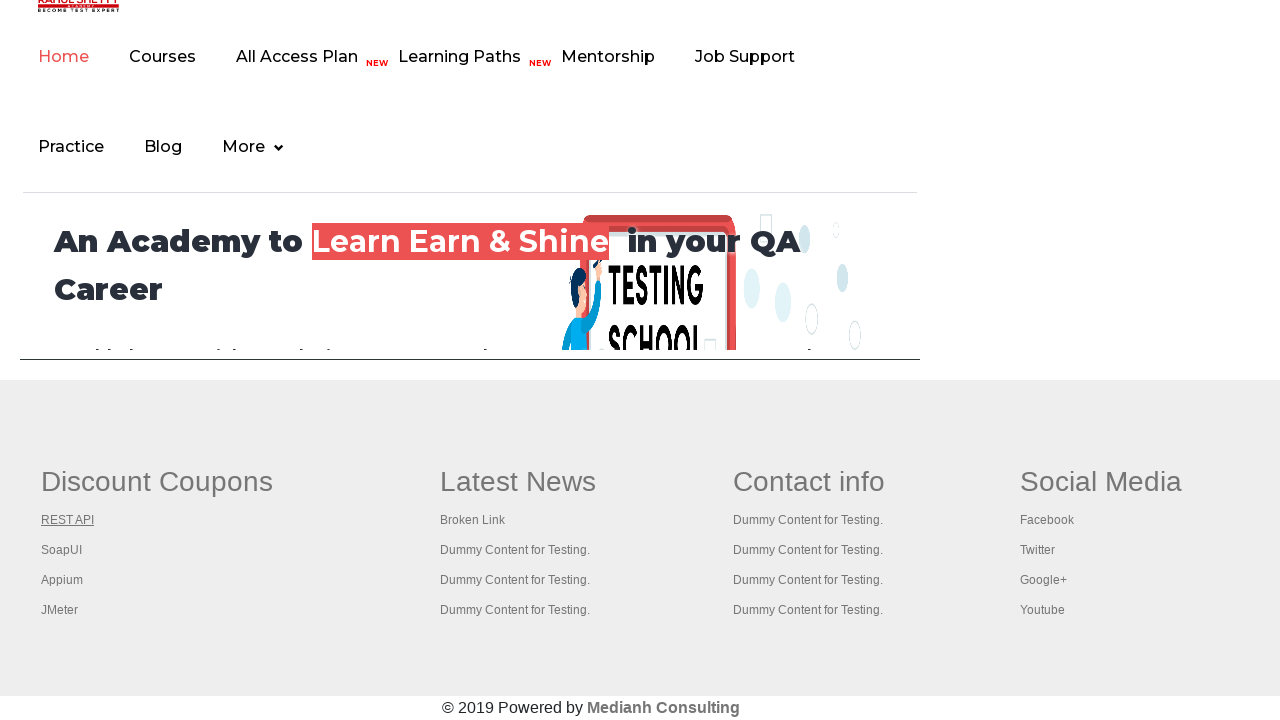

Located link #2 in first footer column
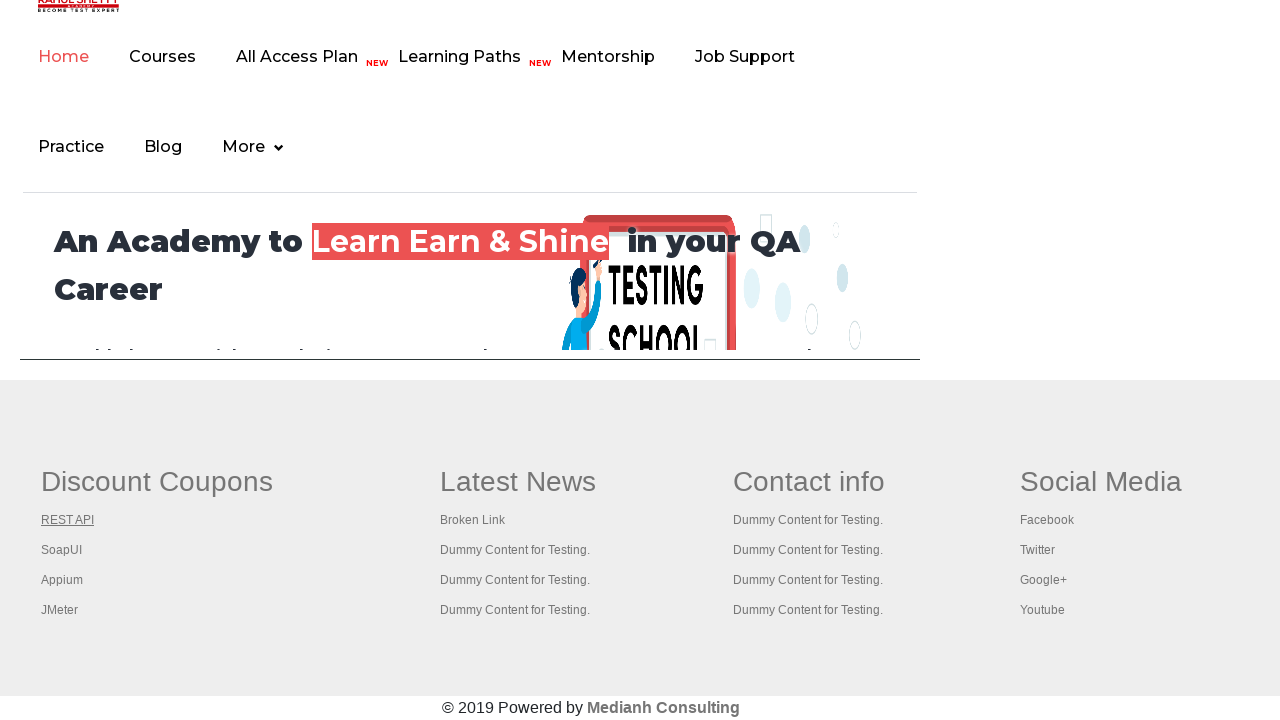

Opened link #2 in new tab using Ctrl+Click at (62, 550) on #gf-BIG >> xpath=//table/tbody/tr/td[1]/ul >> a >> nth=2
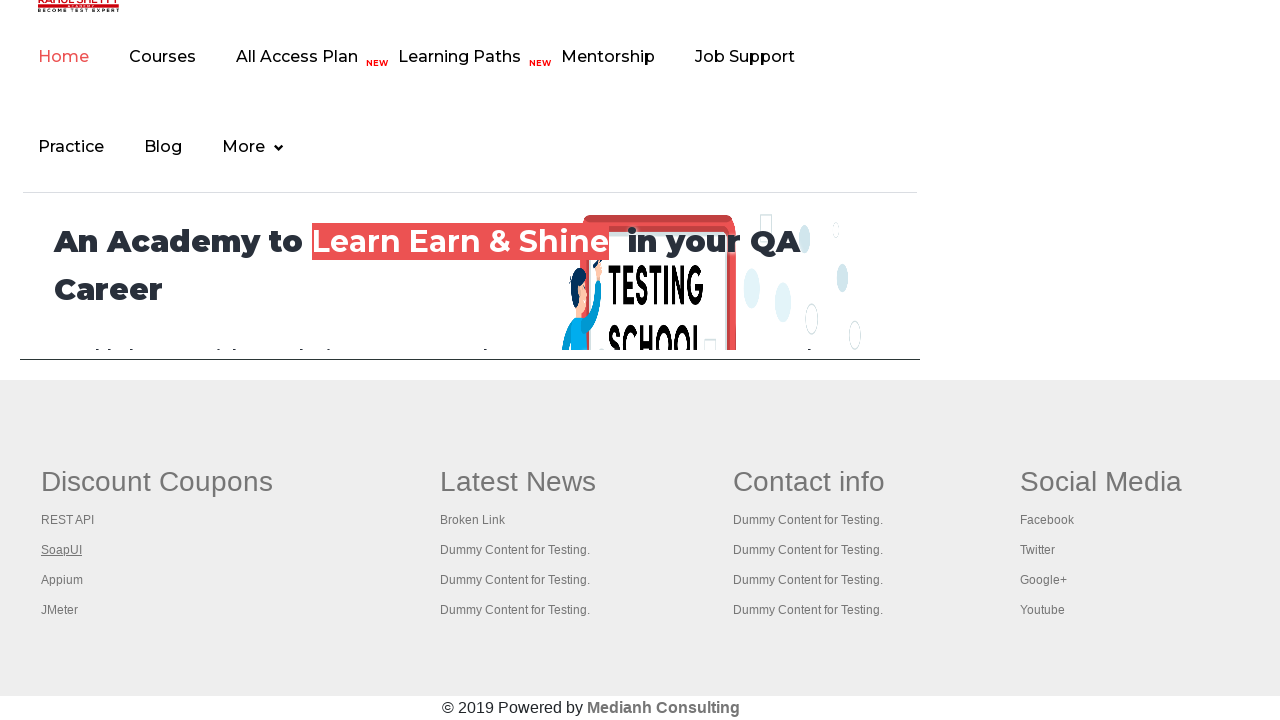

Located link #3 in first footer column
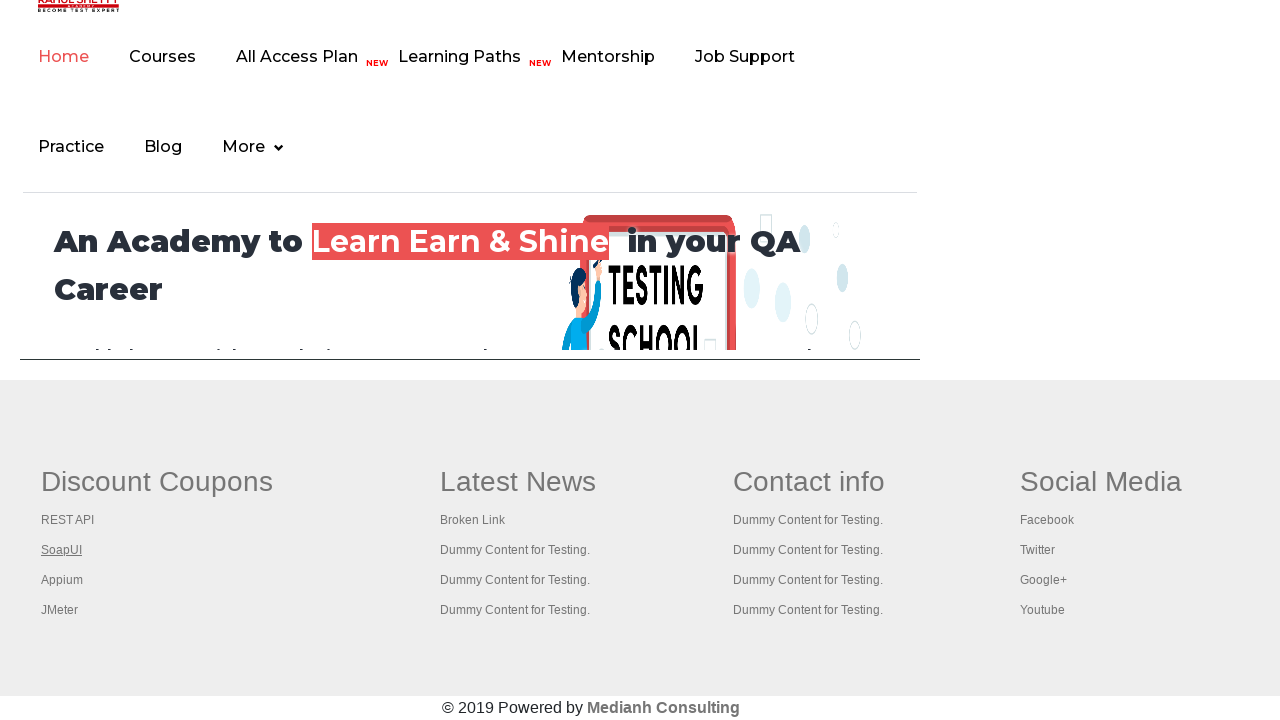

Opened link #3 in new tab using Ctrl+Click at (62, 580) on #gf-BIG >> xpath=//table/tbody/tr/td[1]/ul >> a >> nth=3
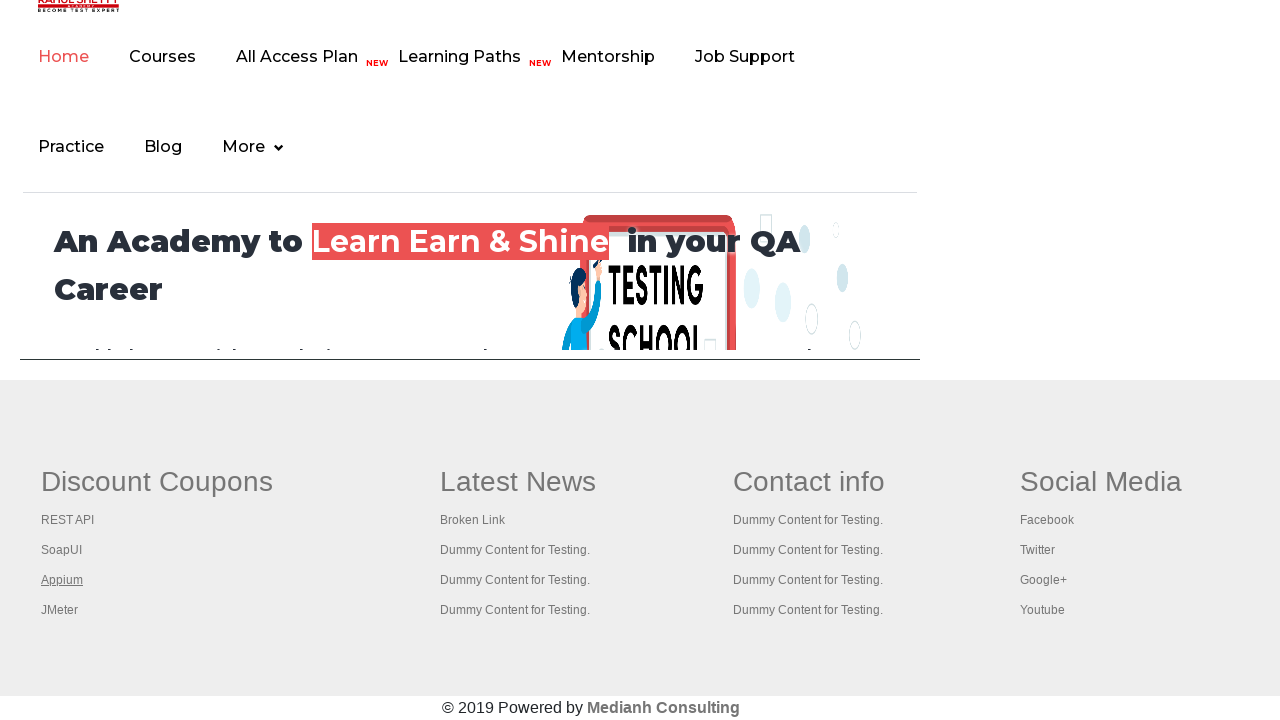

Located link #4 in first footer column
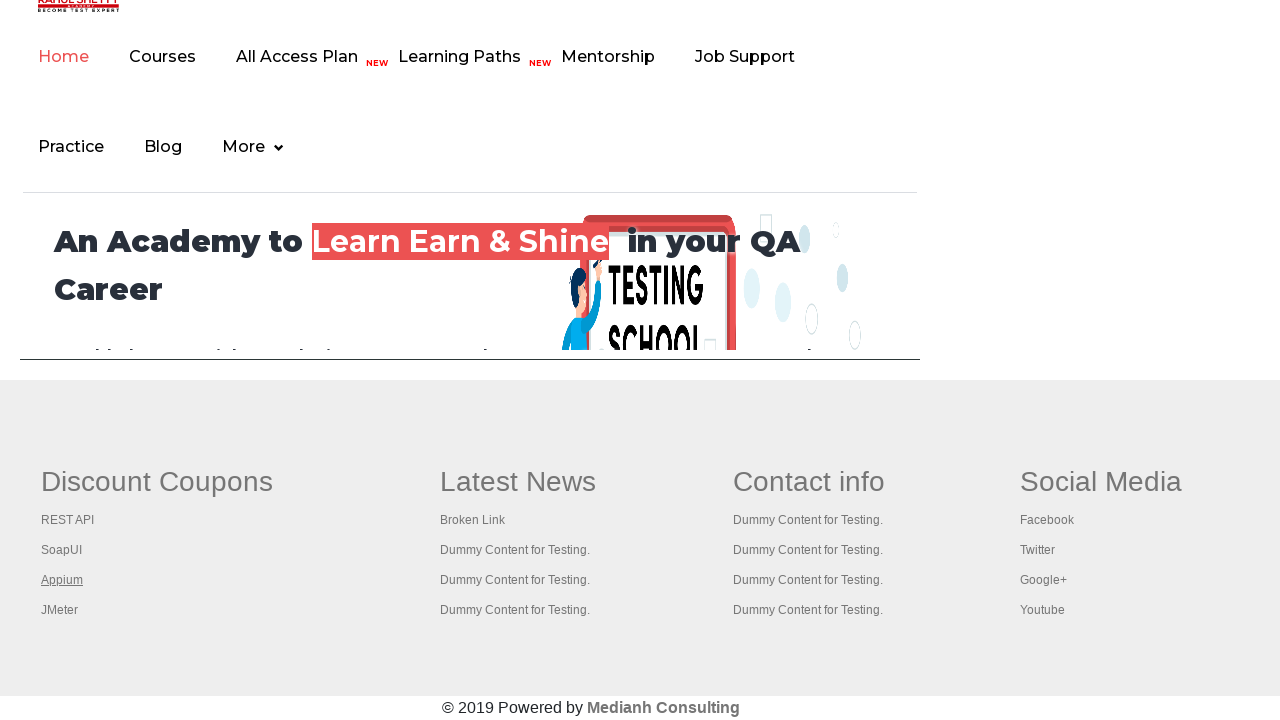

Opened link #4 in new tab using Ctrl+Click at (60, 610) on #gf-BIG >> xpath=//table/tbody/tr/td[1]/ul >> a >> nth=4
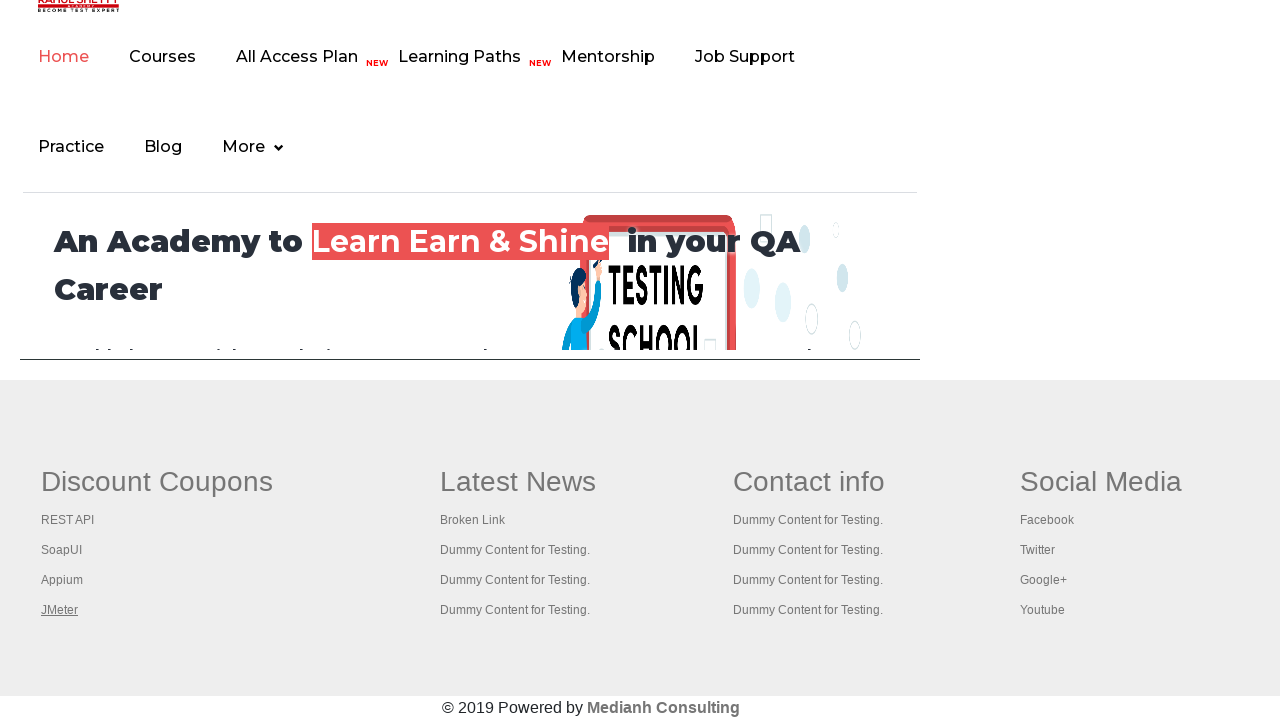

Retrieved all open pages/tabs (total: 5)
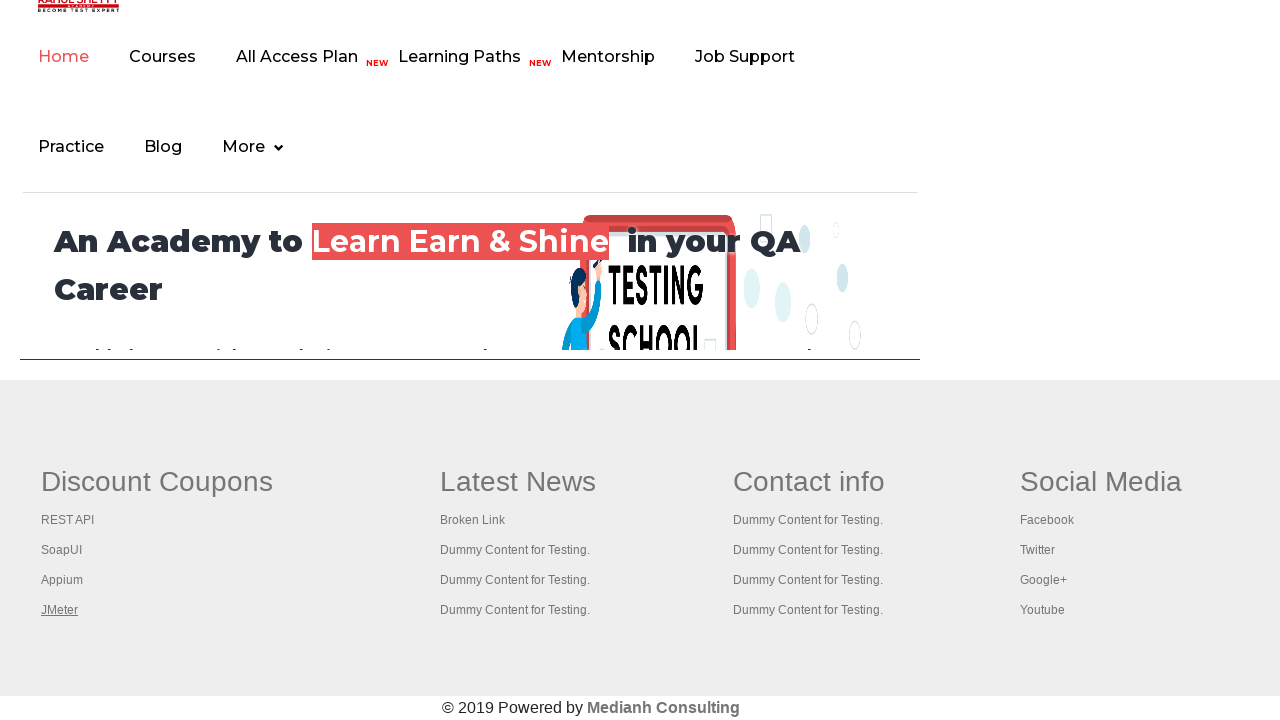

Brought tab to front
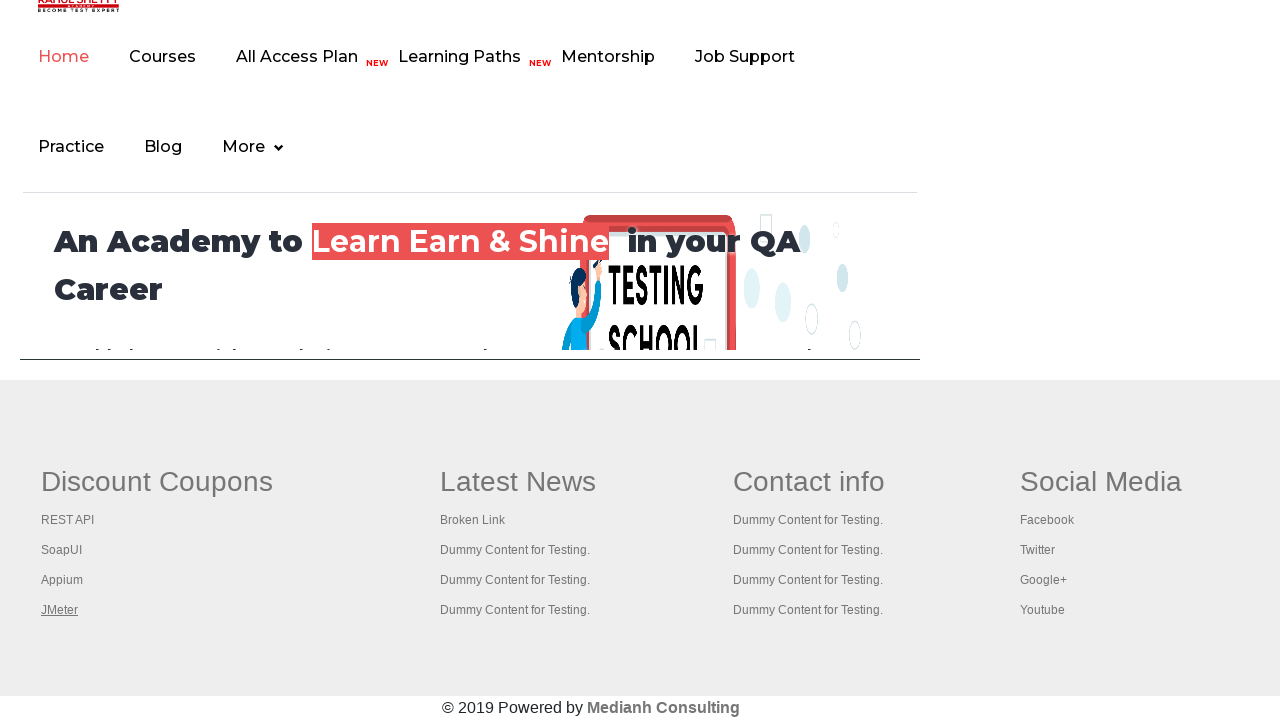

Waited for tab to reach domcontentloaded state
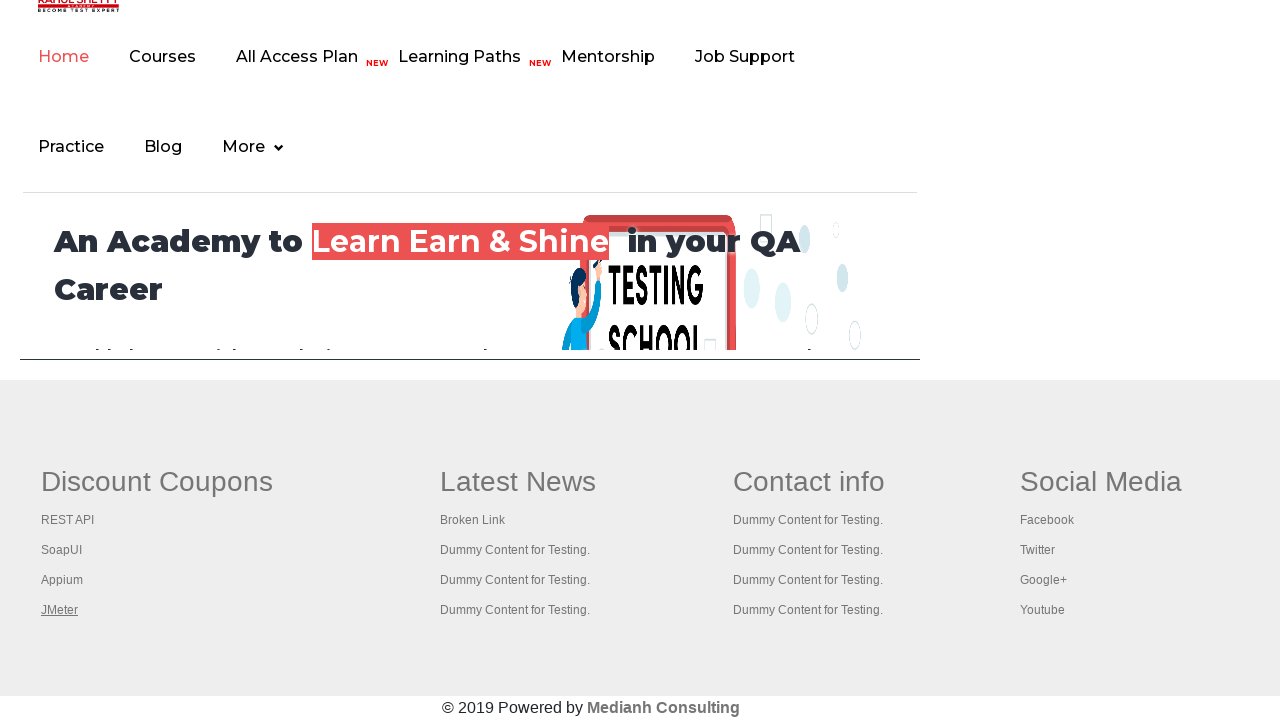

Brought tab to front
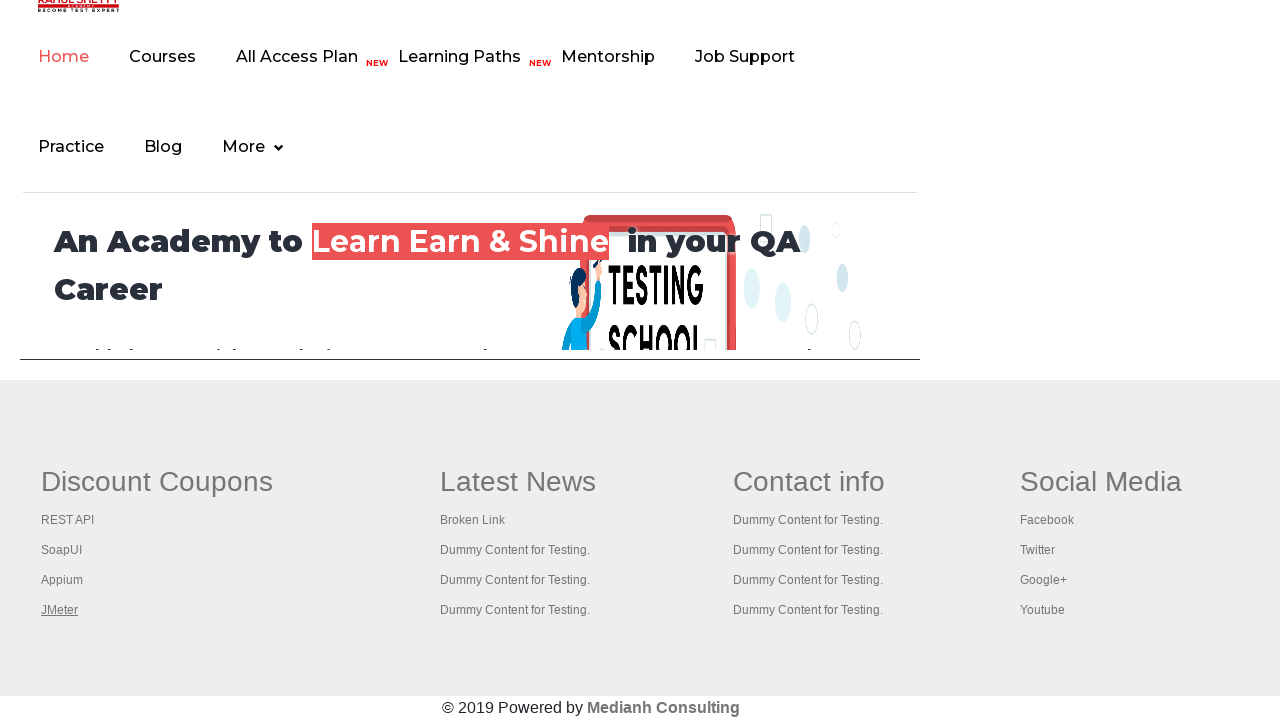

Waited for tab to reach domcontentloaded state
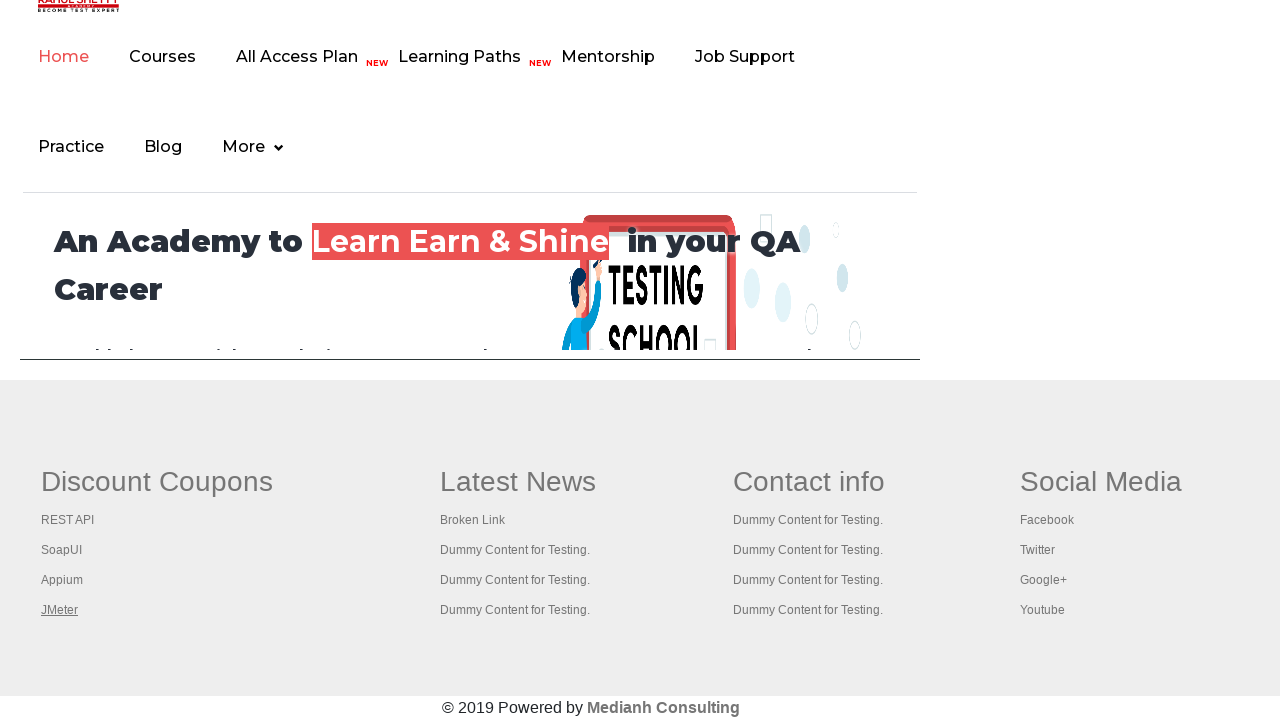

Brought tab to front
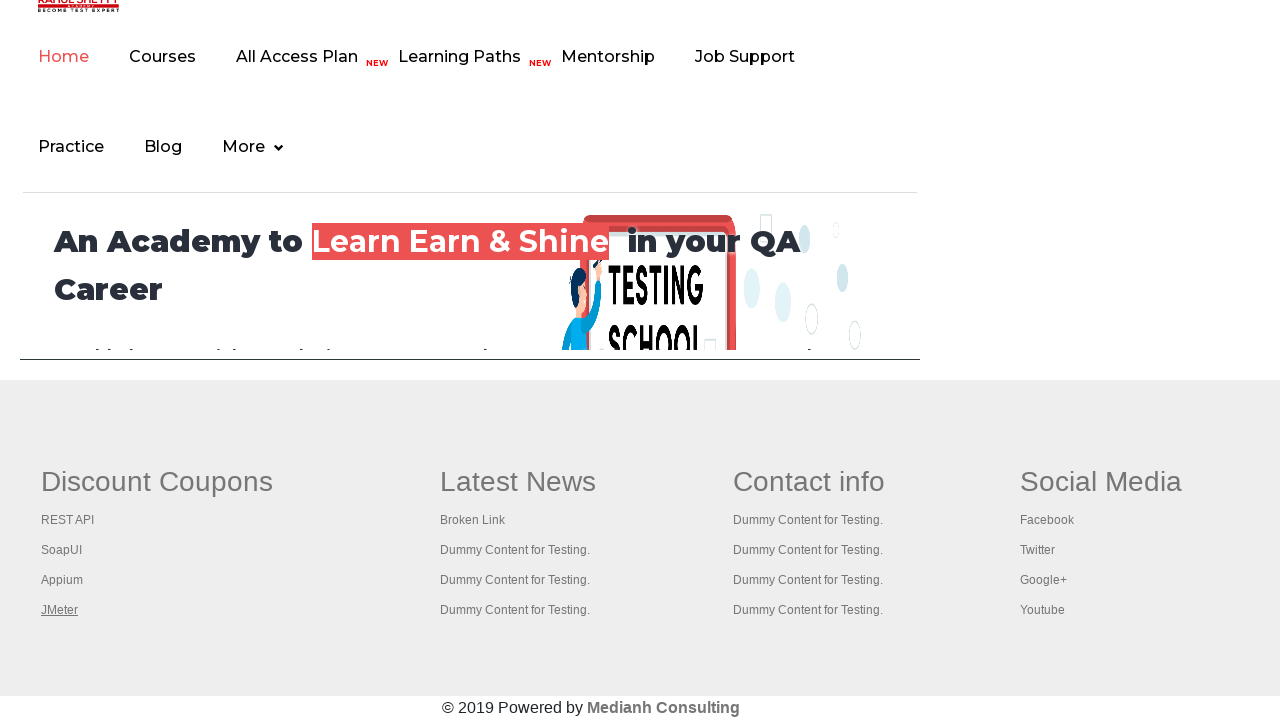

Waited for tab to reach domcontentloaded state
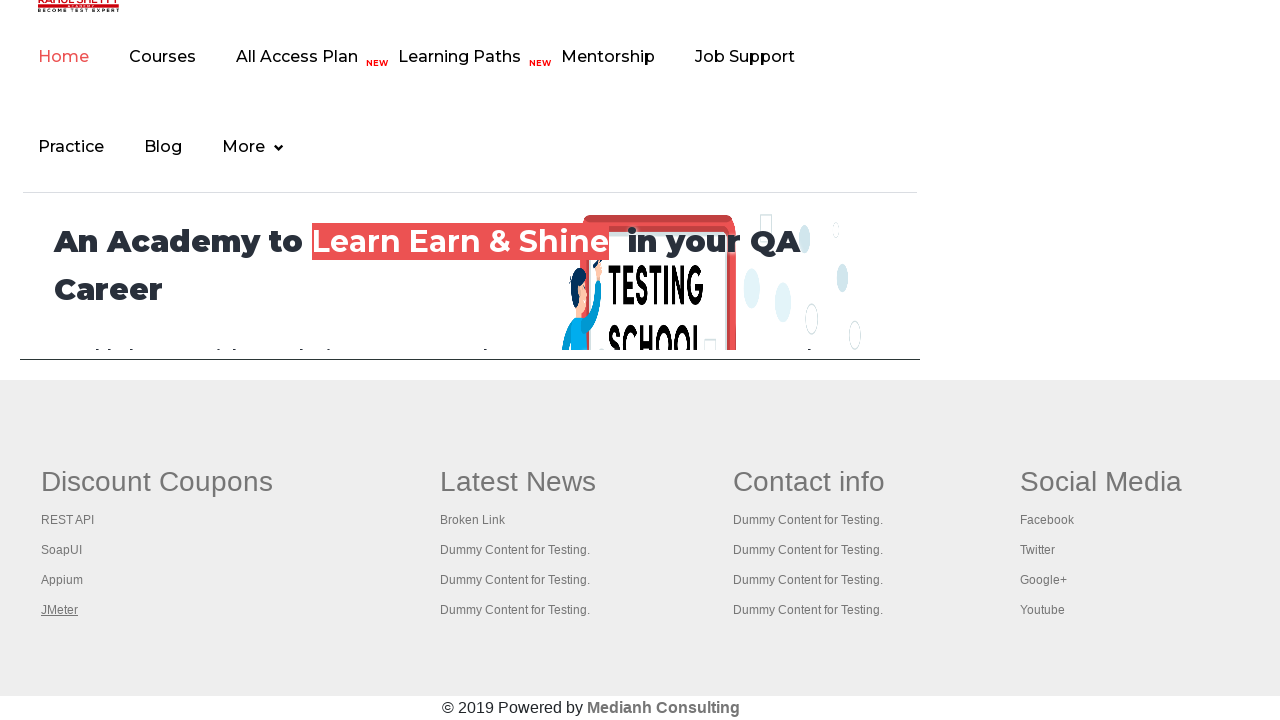

Brought tab to front
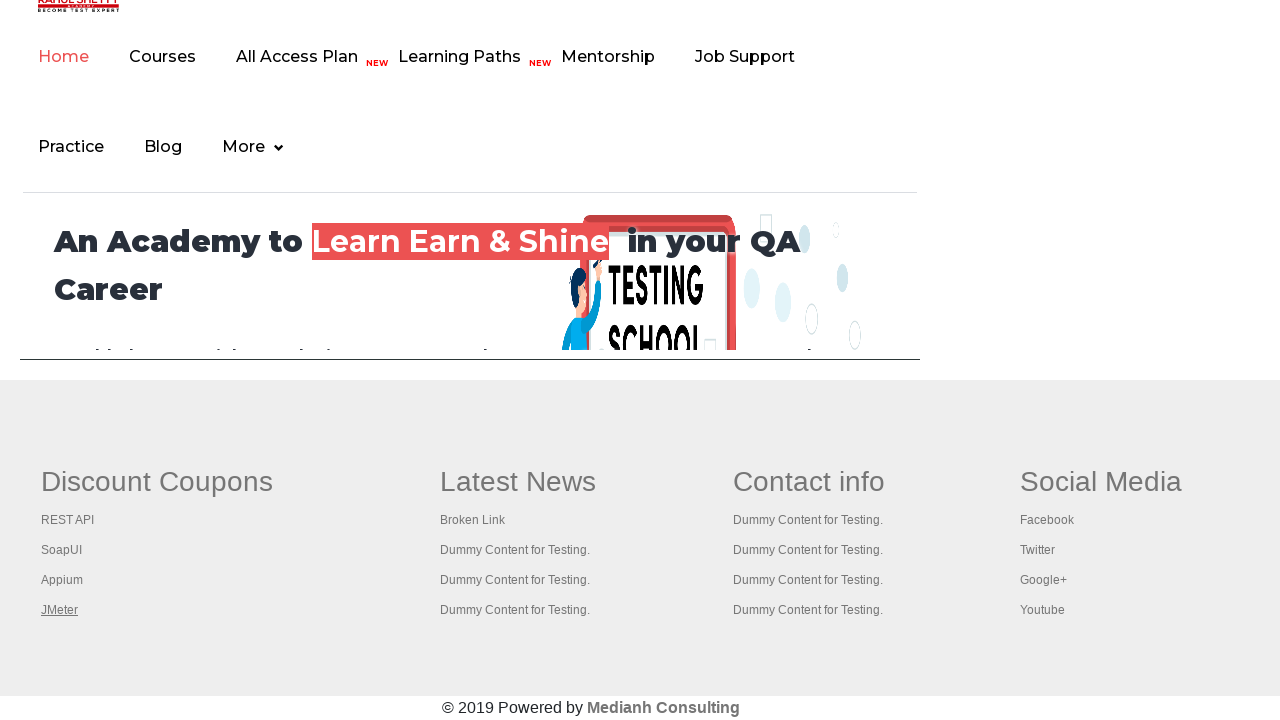

Waited for tab to reach domcontentloaded state
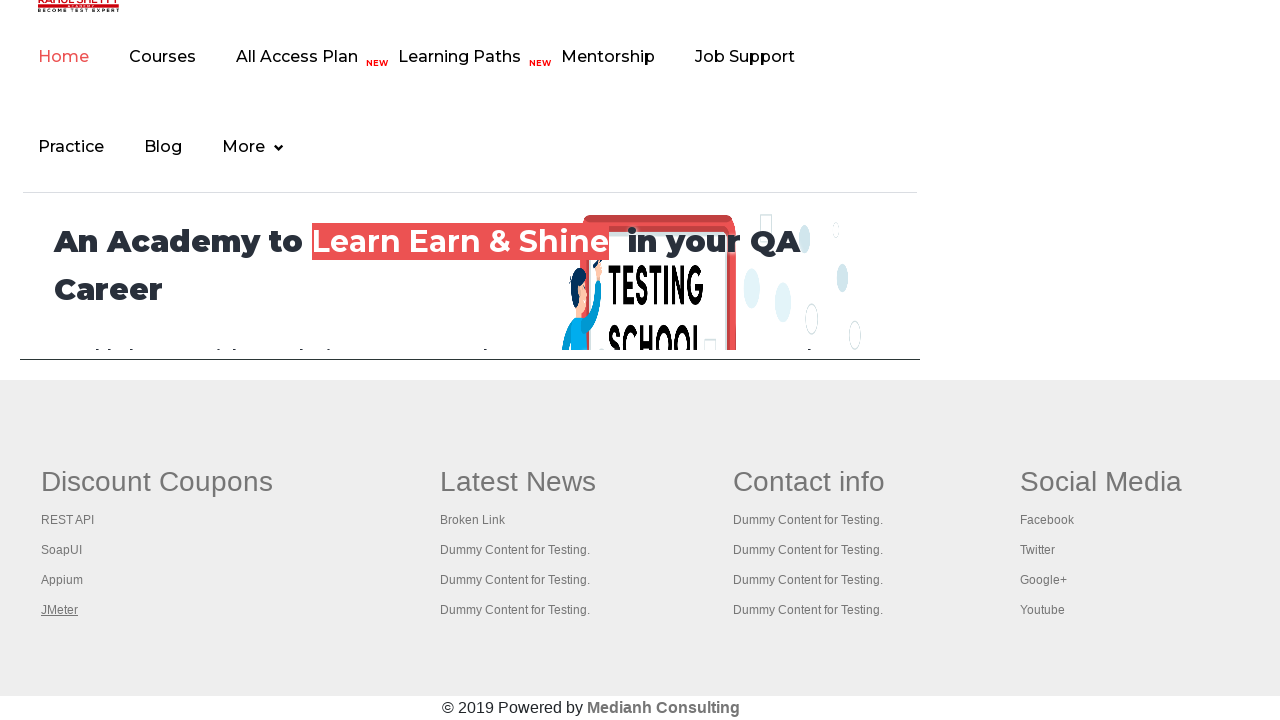

Brought tab to front
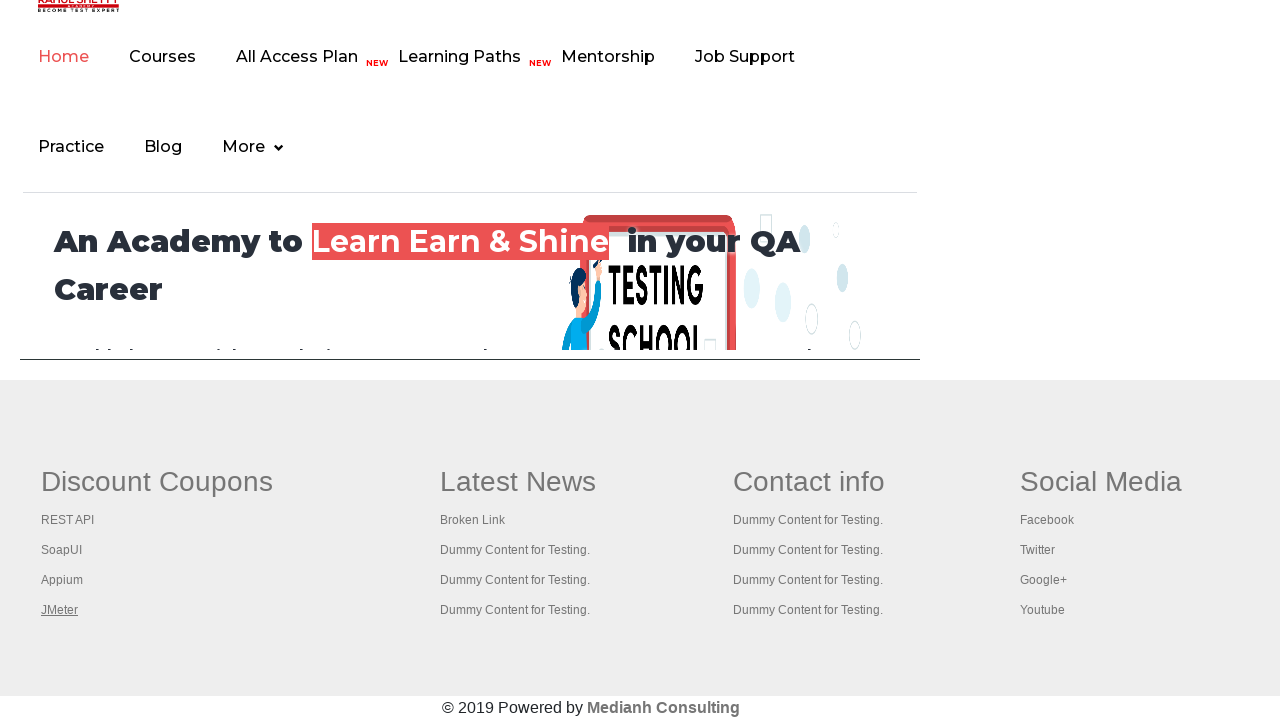

Waited for tab to reach domcontentloaded state
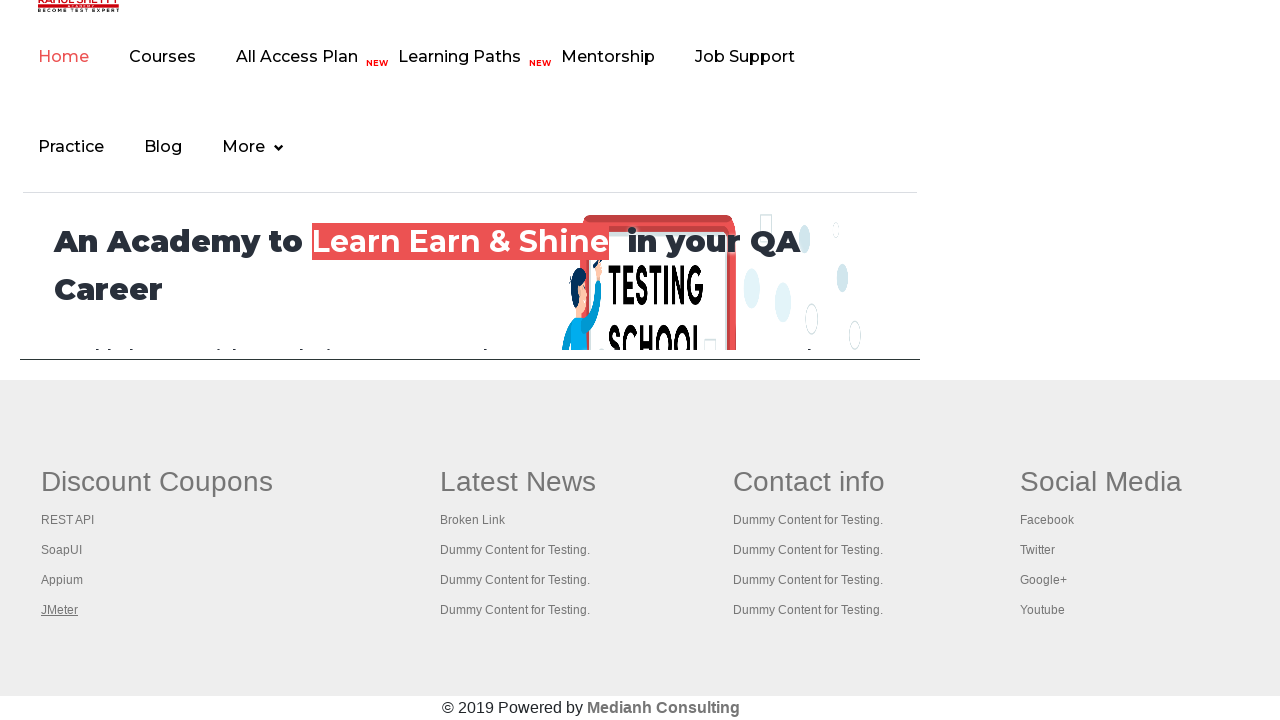

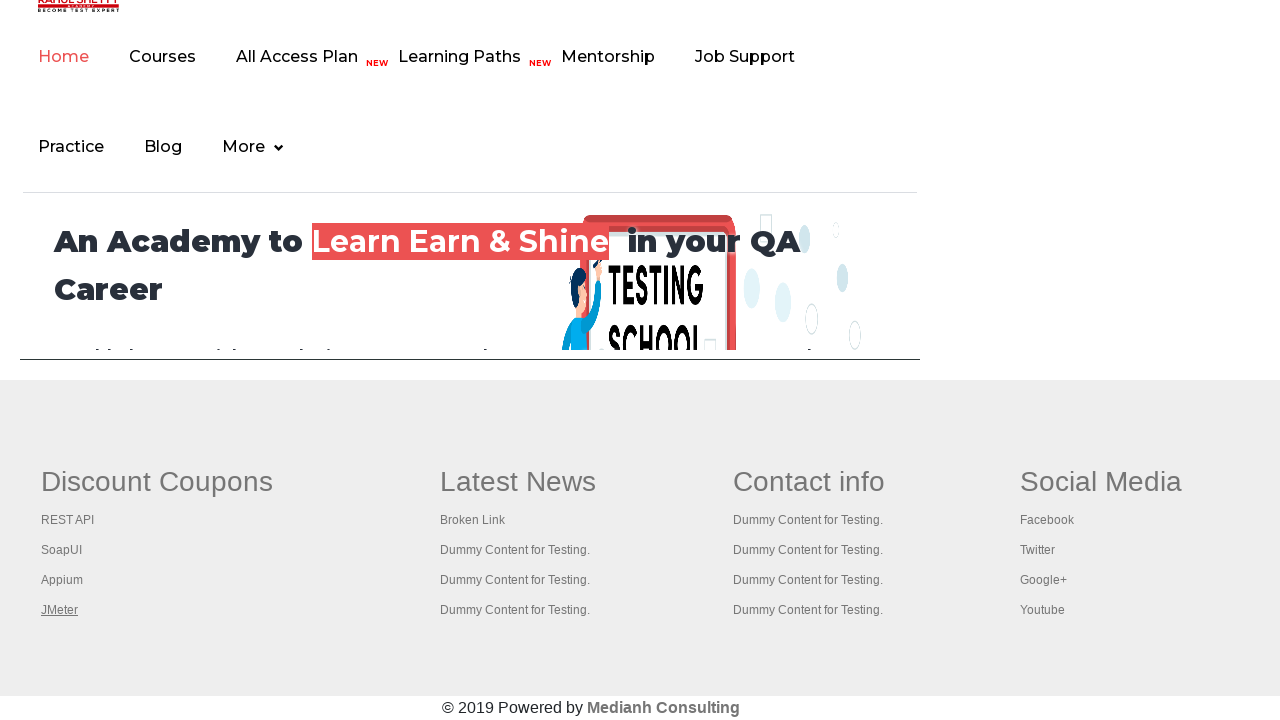